Tests calendar date picker functionality by selecting a specific date (November 20, 2027) using dropdown selections for month and year

Starting URL: https://www.hyrtutorials.com/p/calendar-practice.html

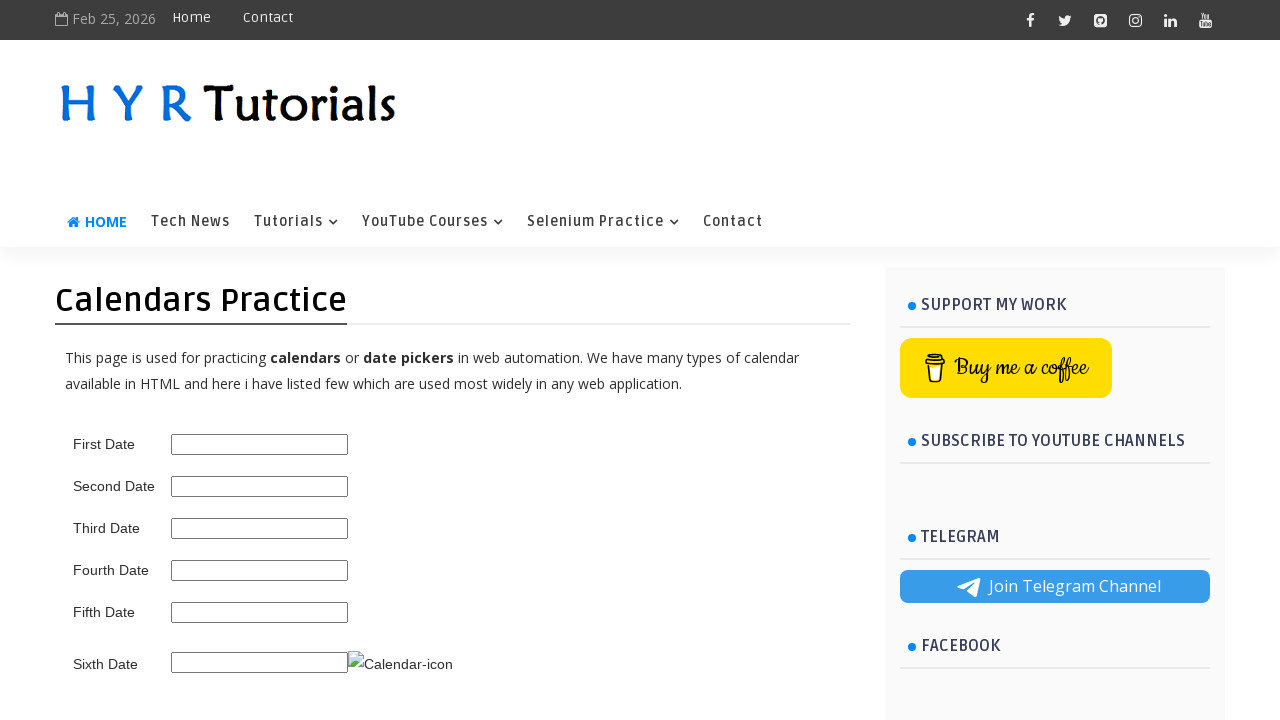

Clicked on the third date picker field to open calendar at (260, 528) on #third_date_picker
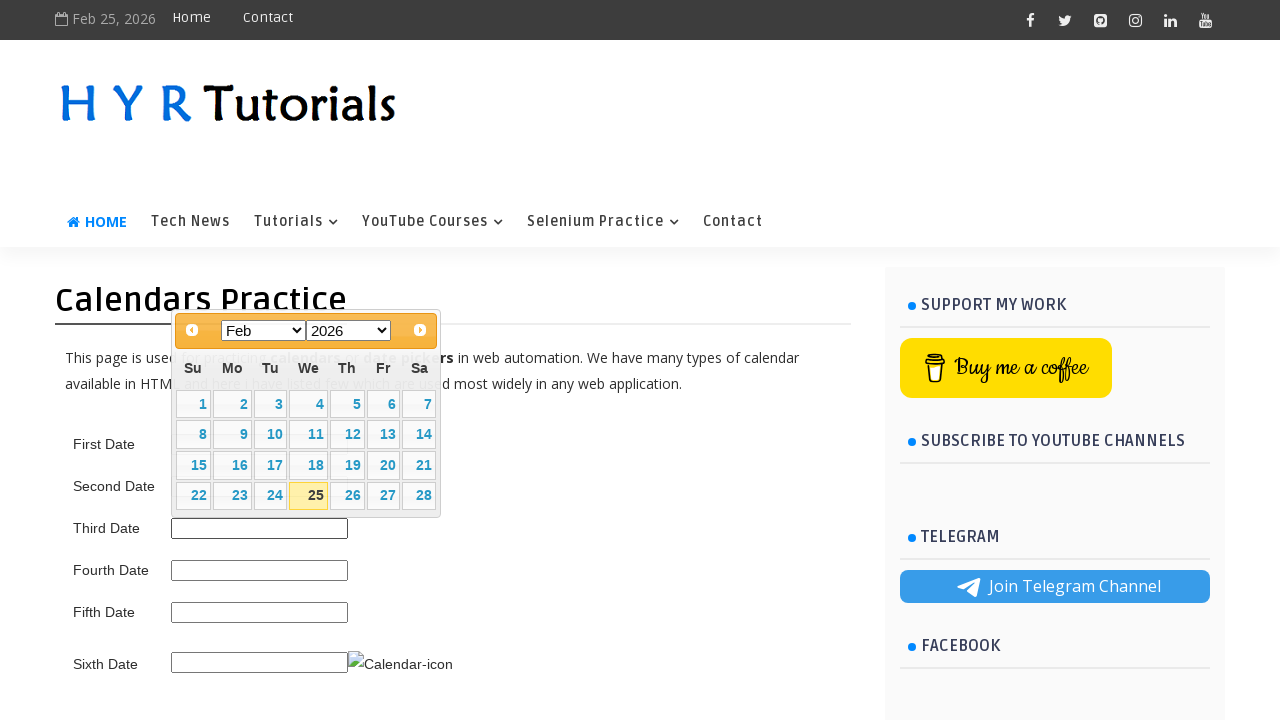

Calendar widget appeared
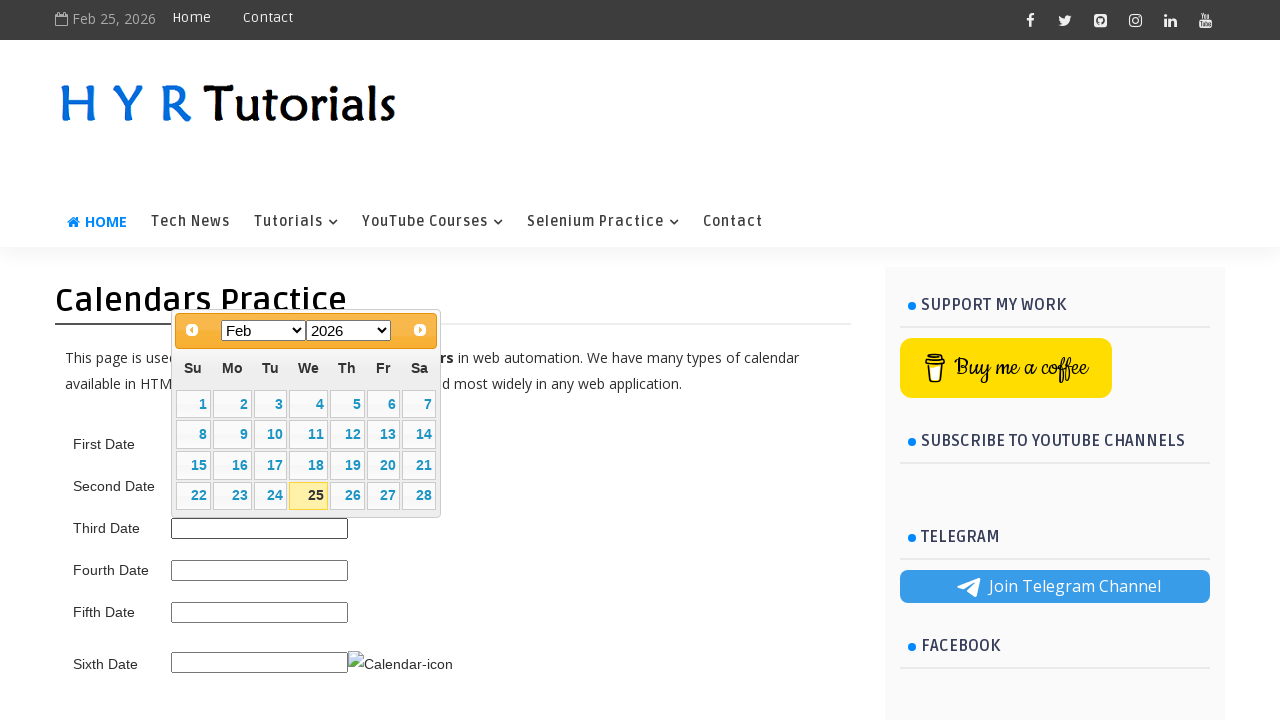

Selected November from month dropdown on .ui-datepicker-month
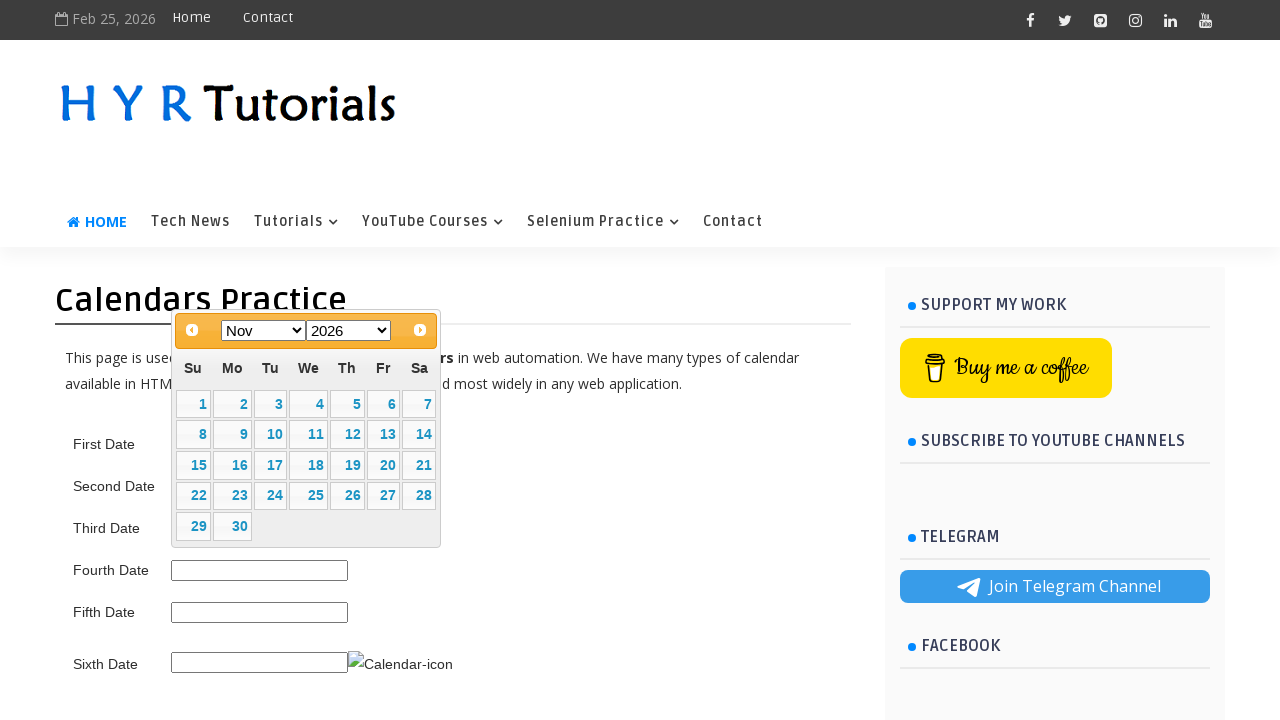

Selected 2027 from year dropdown on .ui-datepicker-year
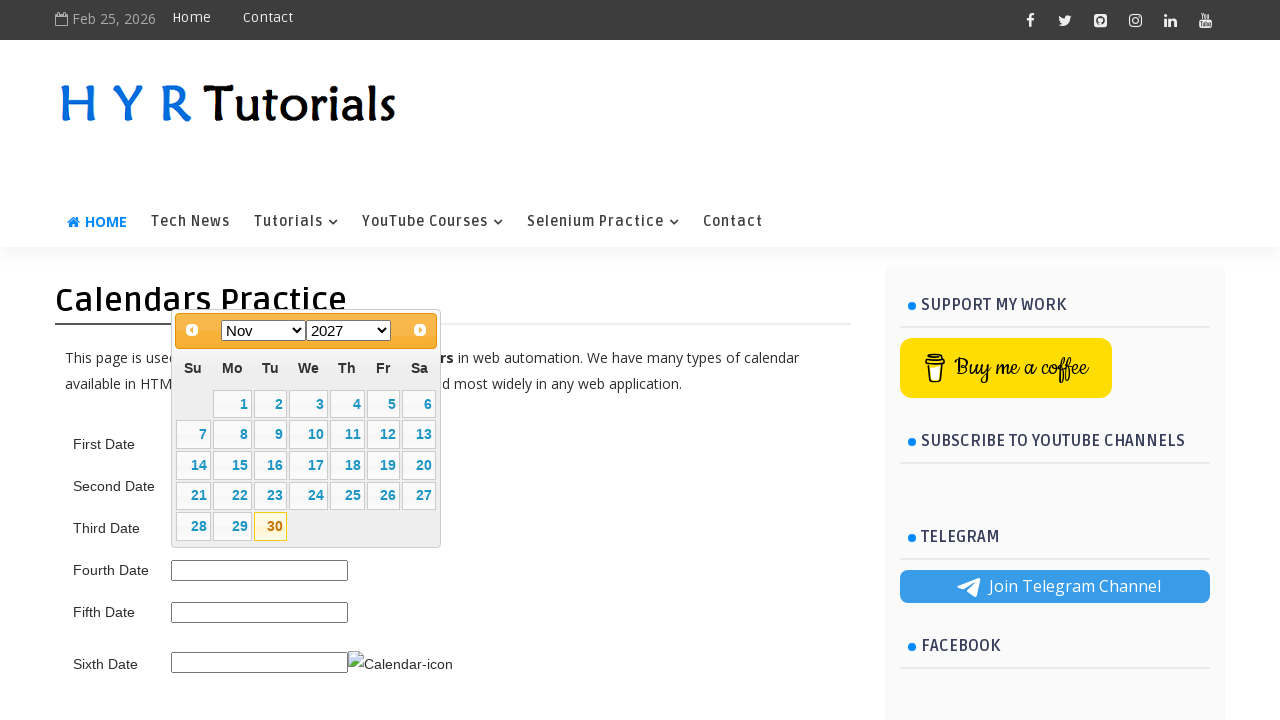

Clicked on day 20 to select November 20, 2027 at (419, 465) on xpath=//td[@data-handler='selectDay']/a[text()=20]
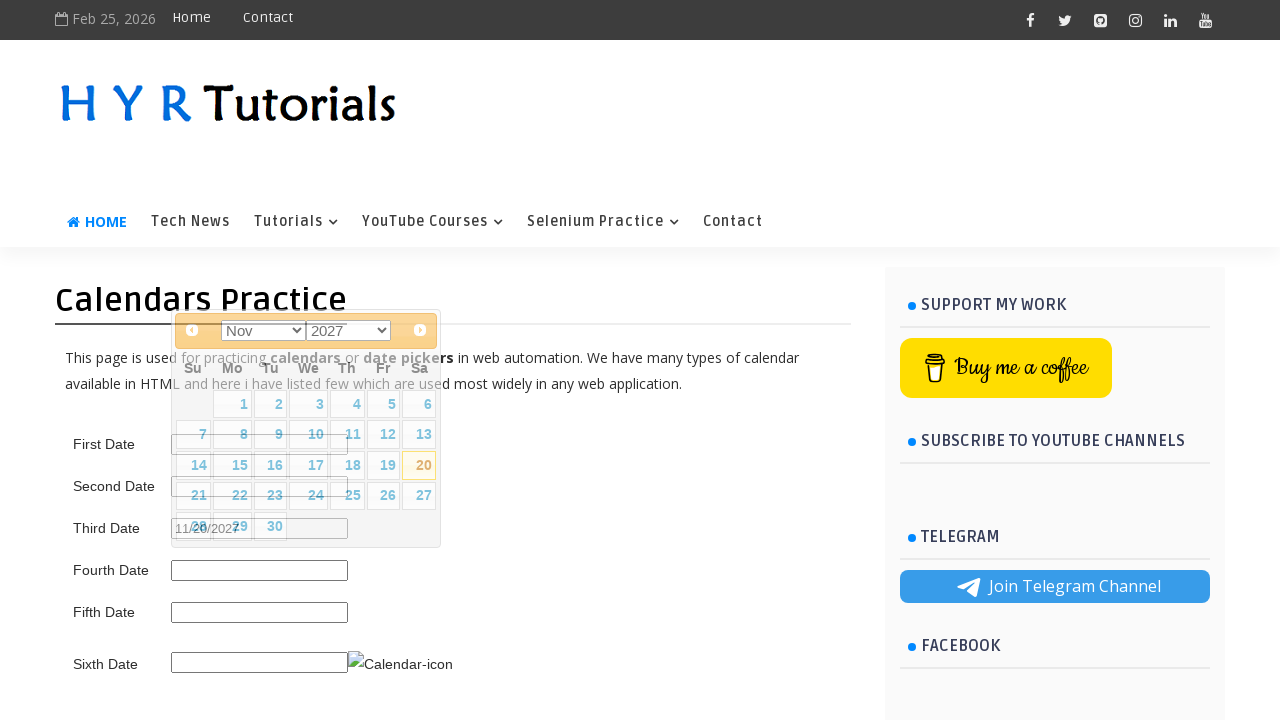

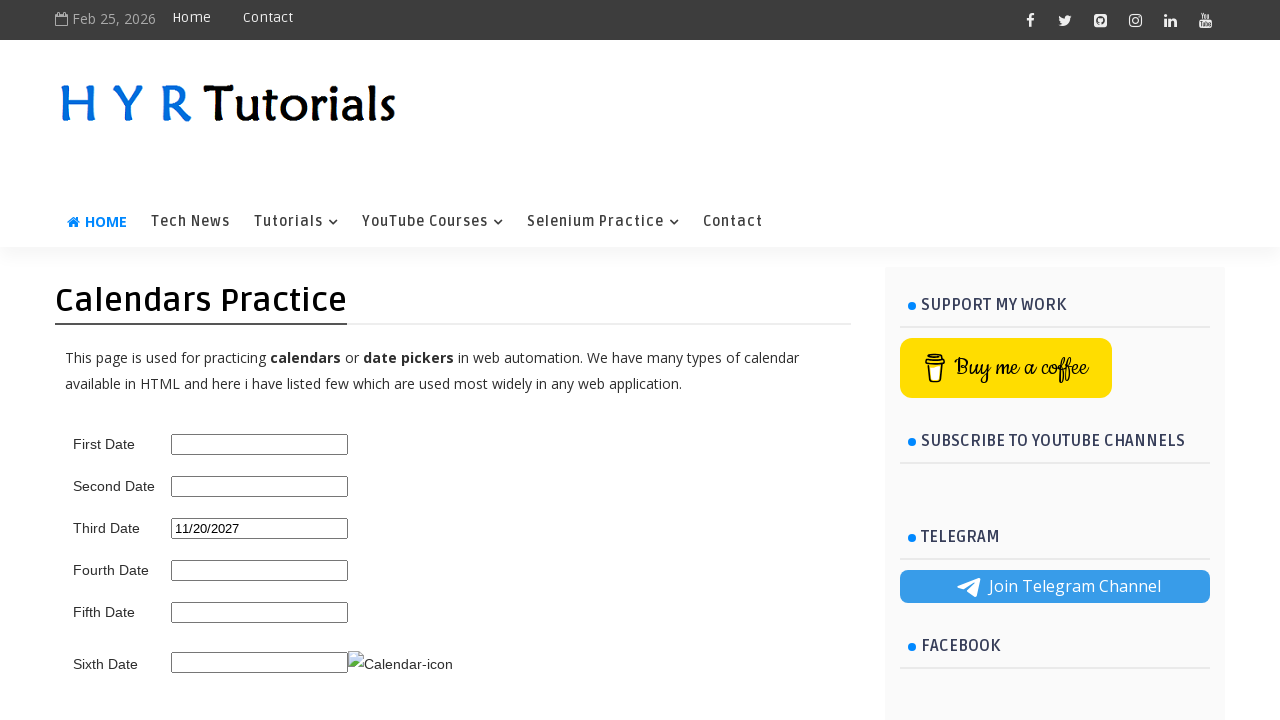